Tests adding a new patient with name, gender, mobile number, and email information.

Starting URL: https://ej2.syncfusion.com/showcase/angular/appointmentplanner/#/dashboard

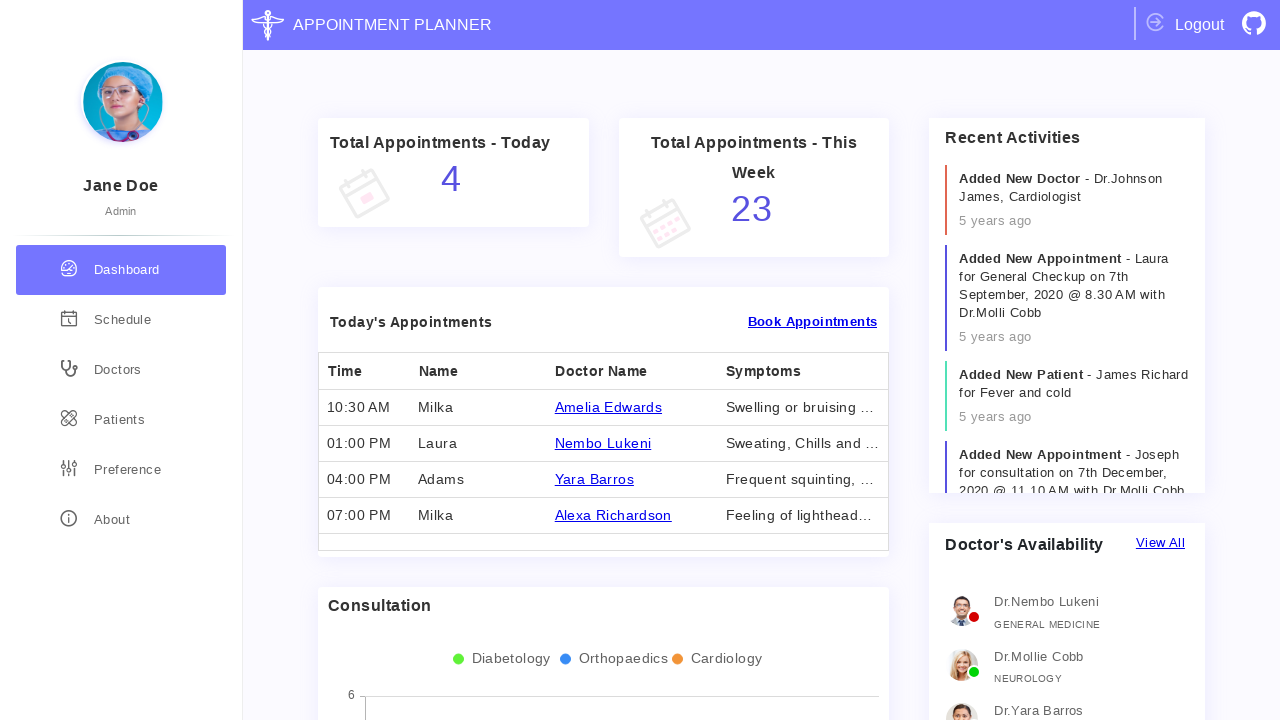

Clicked on patients section navigation at (121, 420) on div[routerLink='/patients']
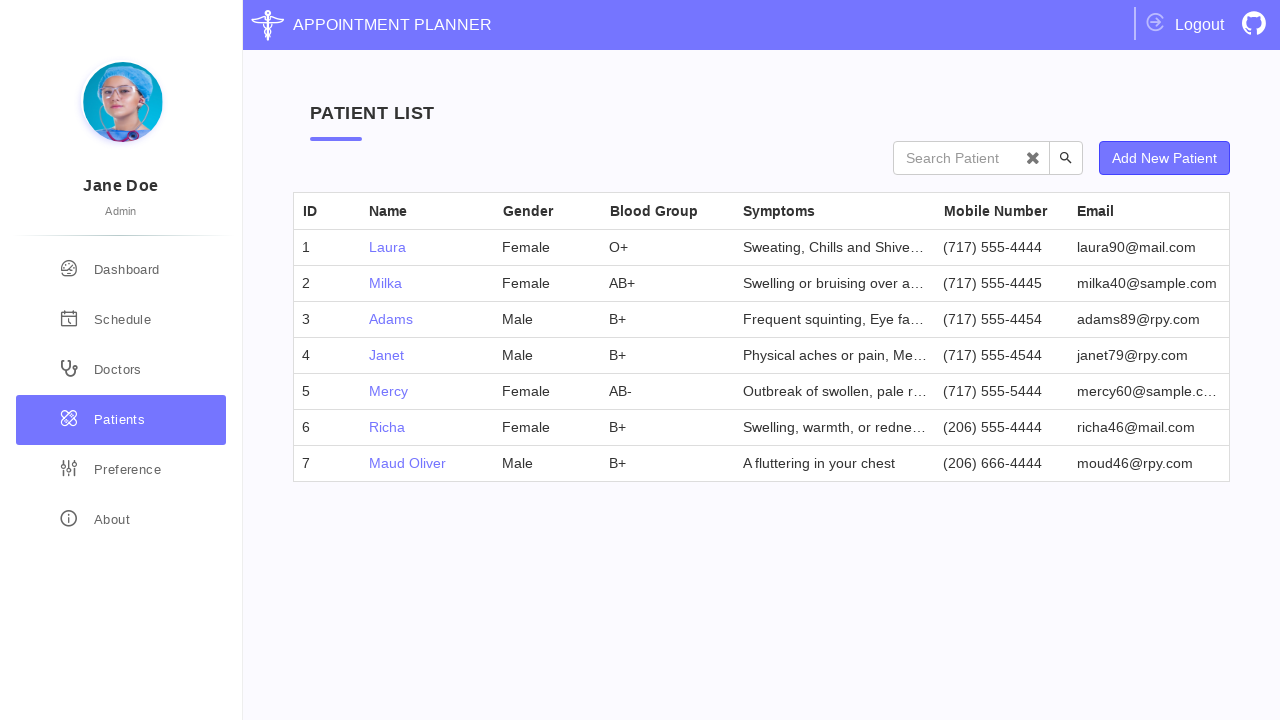

Clicked 'Add New Patient' button at (1164, 158) on button.e-normal.add-details:has-text('Add New Patient')
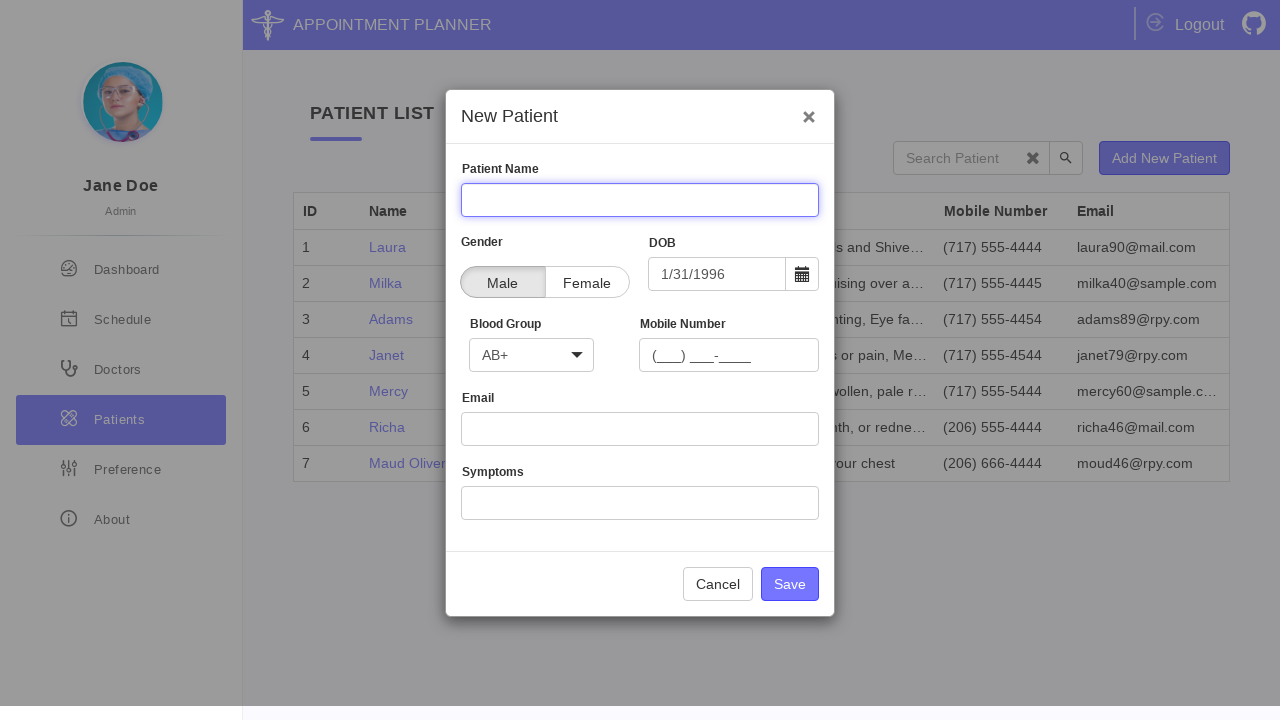

Entered patient name 'patient 1' on input[name='Name']
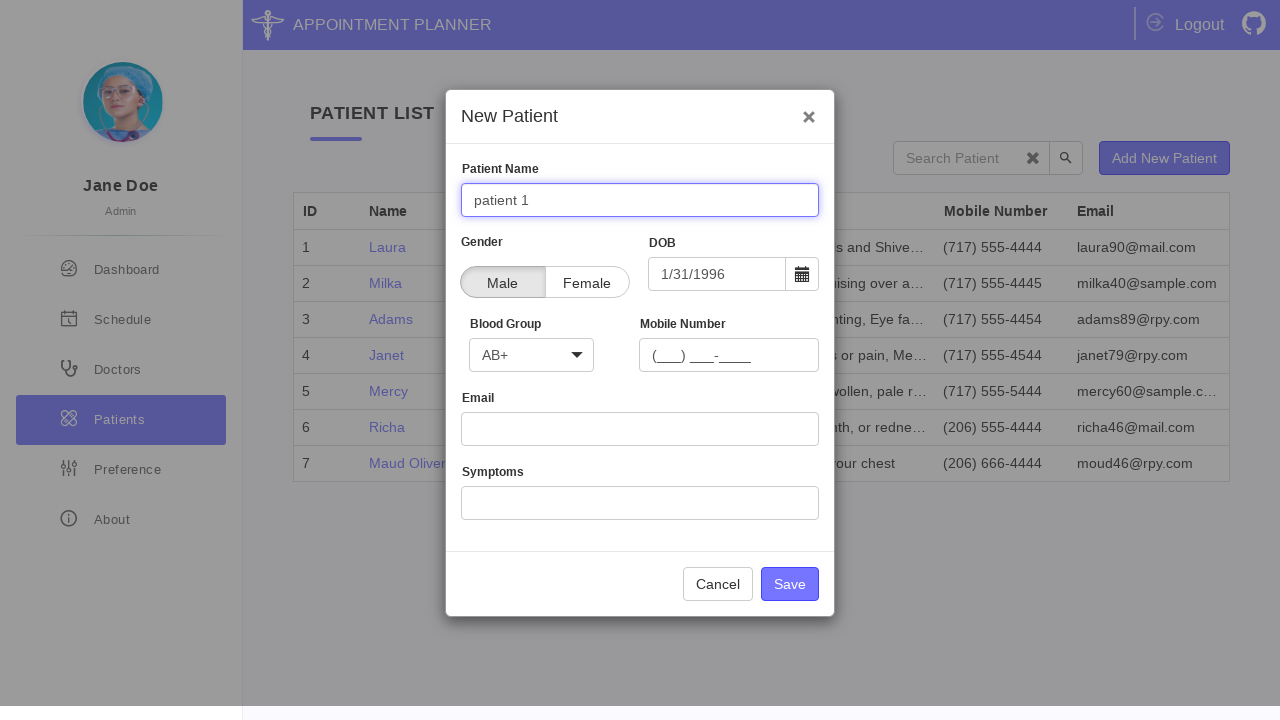

Selected 'Female' as gender at (587, 282) on label.e-btn:has-text('Female')
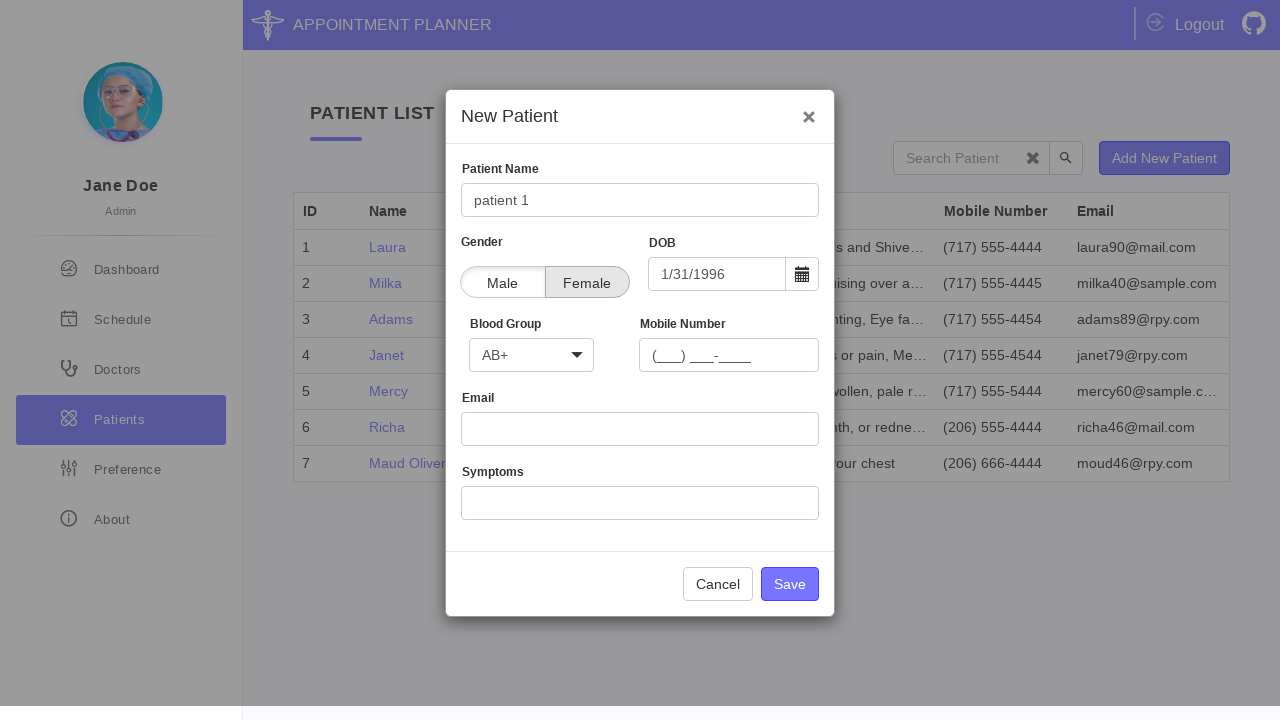

Entered mobile number '0509866161' on #PatientMobile
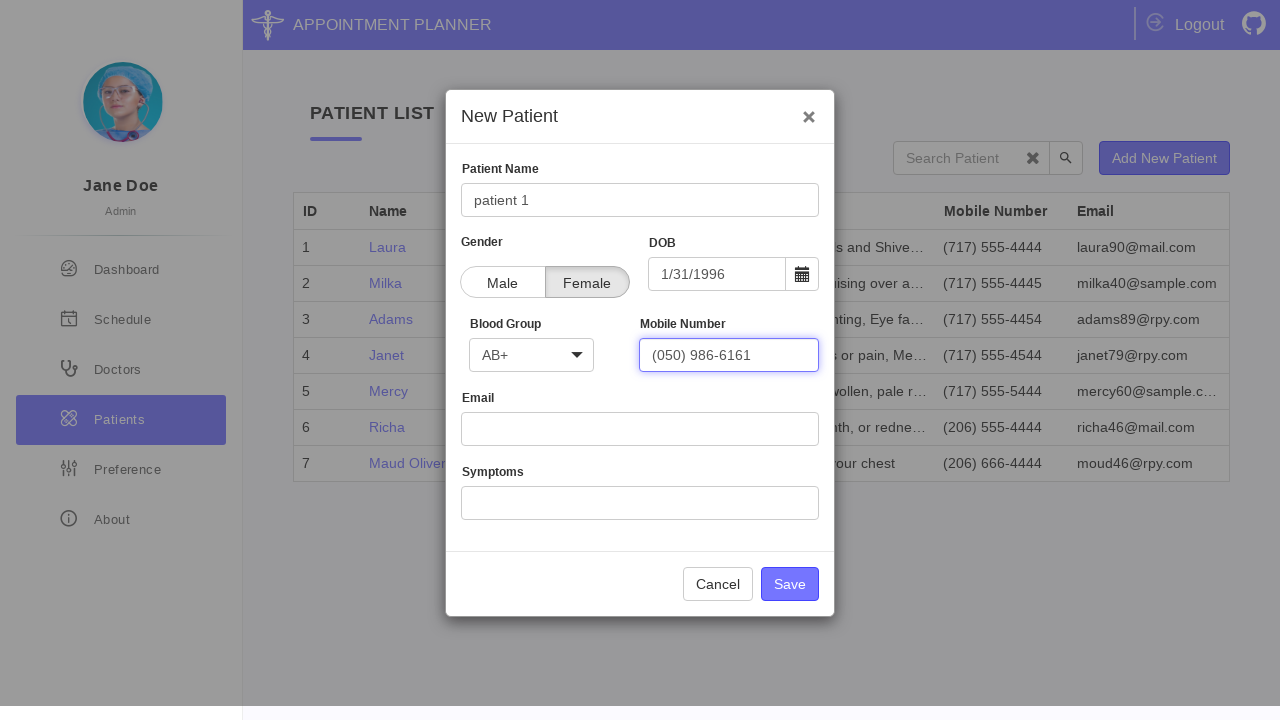

Entered email 'patient1@mail.com' on input[name='Email']
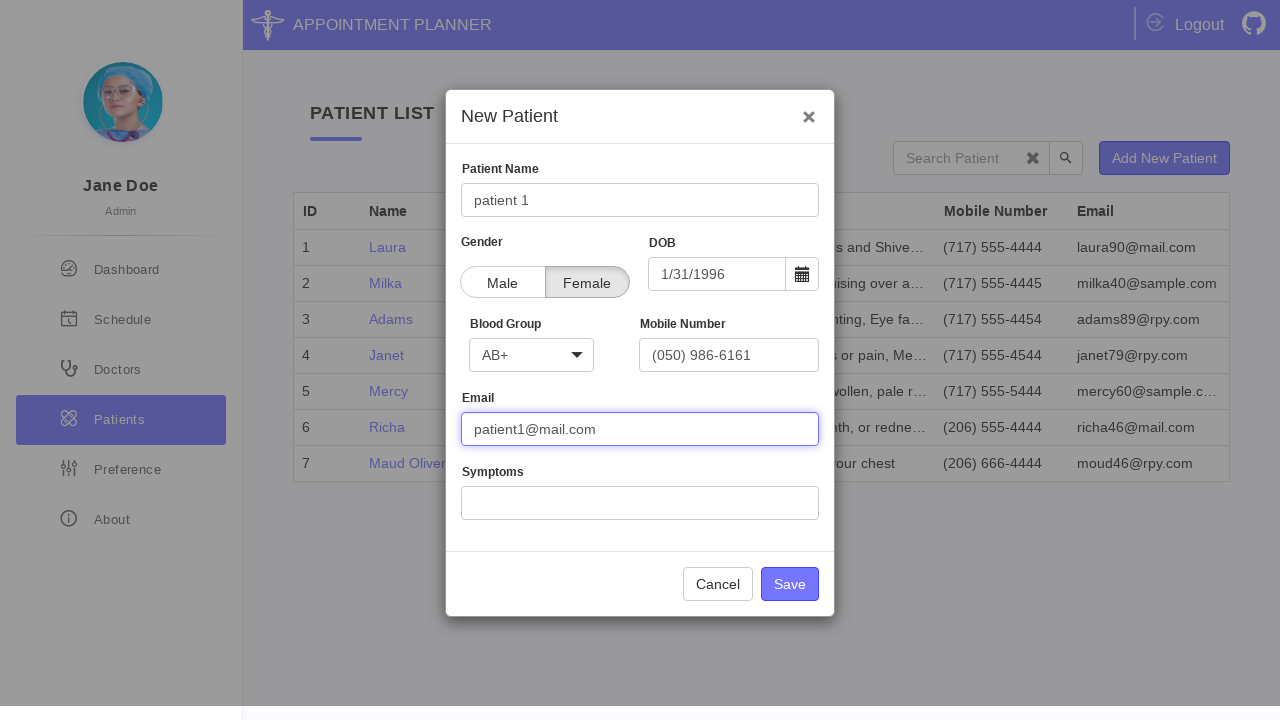

Clicked 'Save' button to add new patient at (790, 584) on button.e-control.e-btn.e-lib.e-normal.e-primary:has-text('Save')
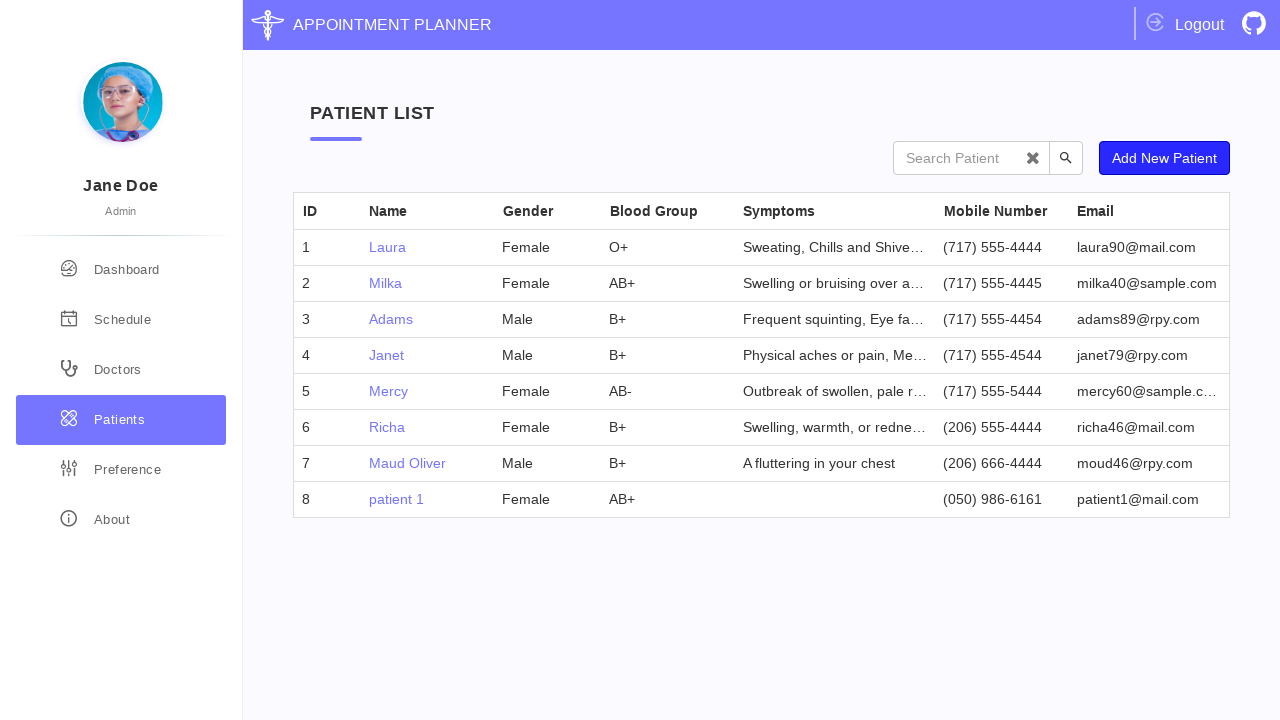

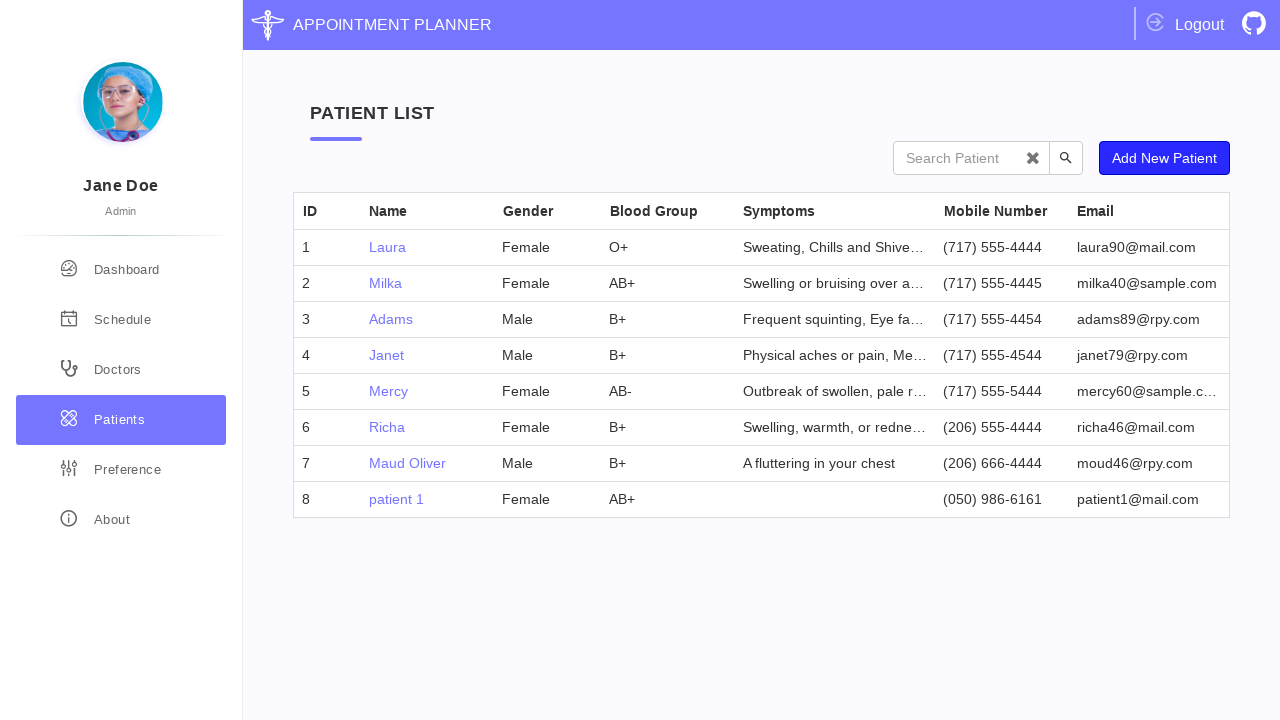